Tests a web form by entering text into a text box and clicking the submit button, then verifies the success message is displayed

Starting URL: https://www.selenium.dev/selenium/web/web-form.html

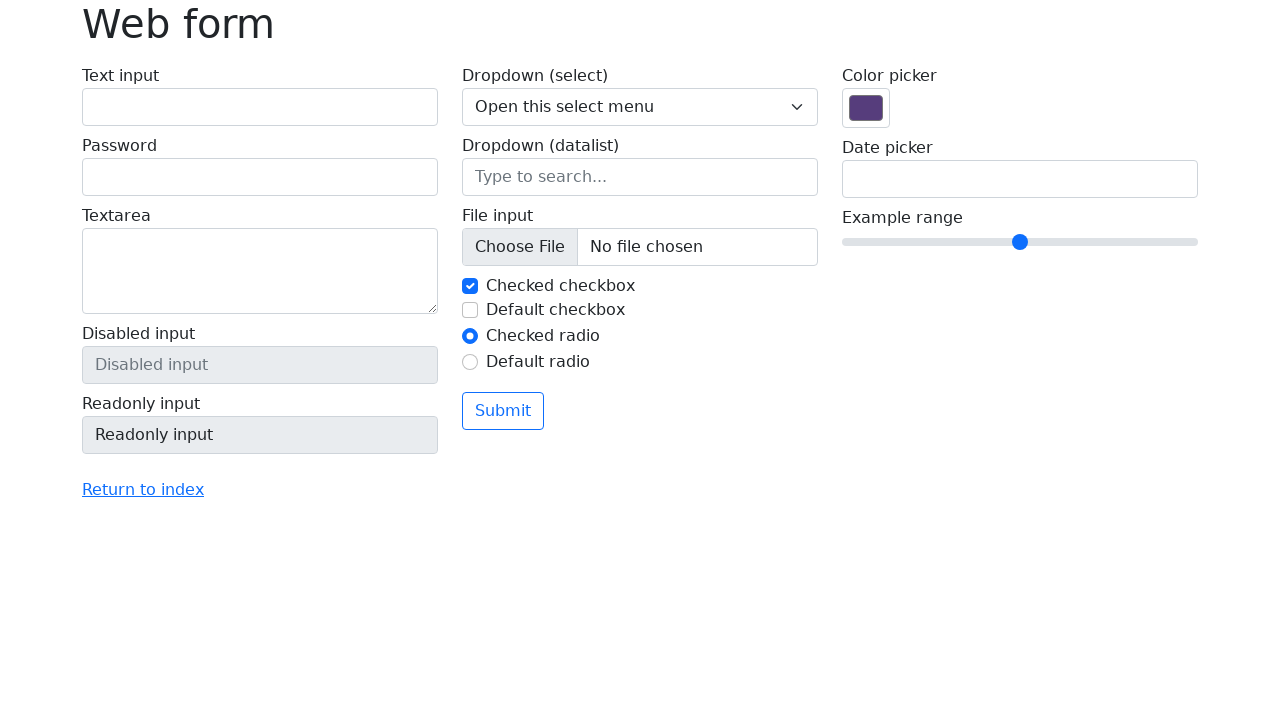

Verified page title is 'Web form'
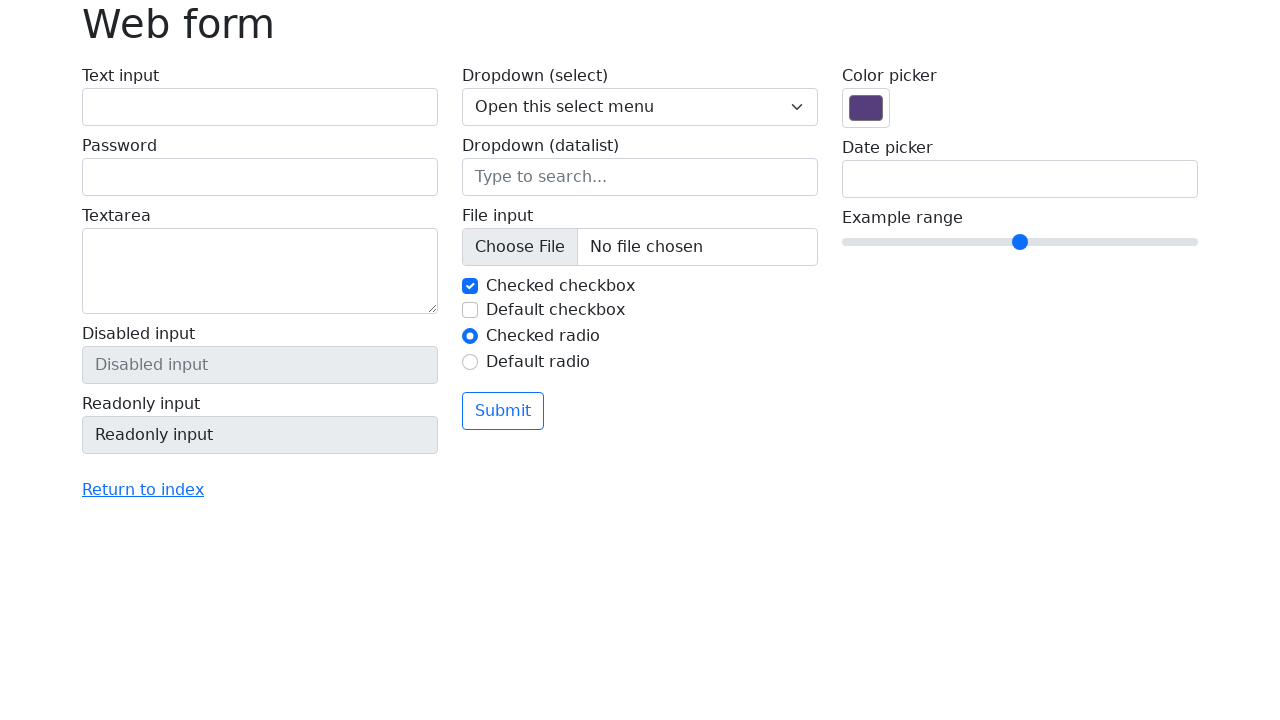

Filled text box with 'Selenium' on input[name='my-text']
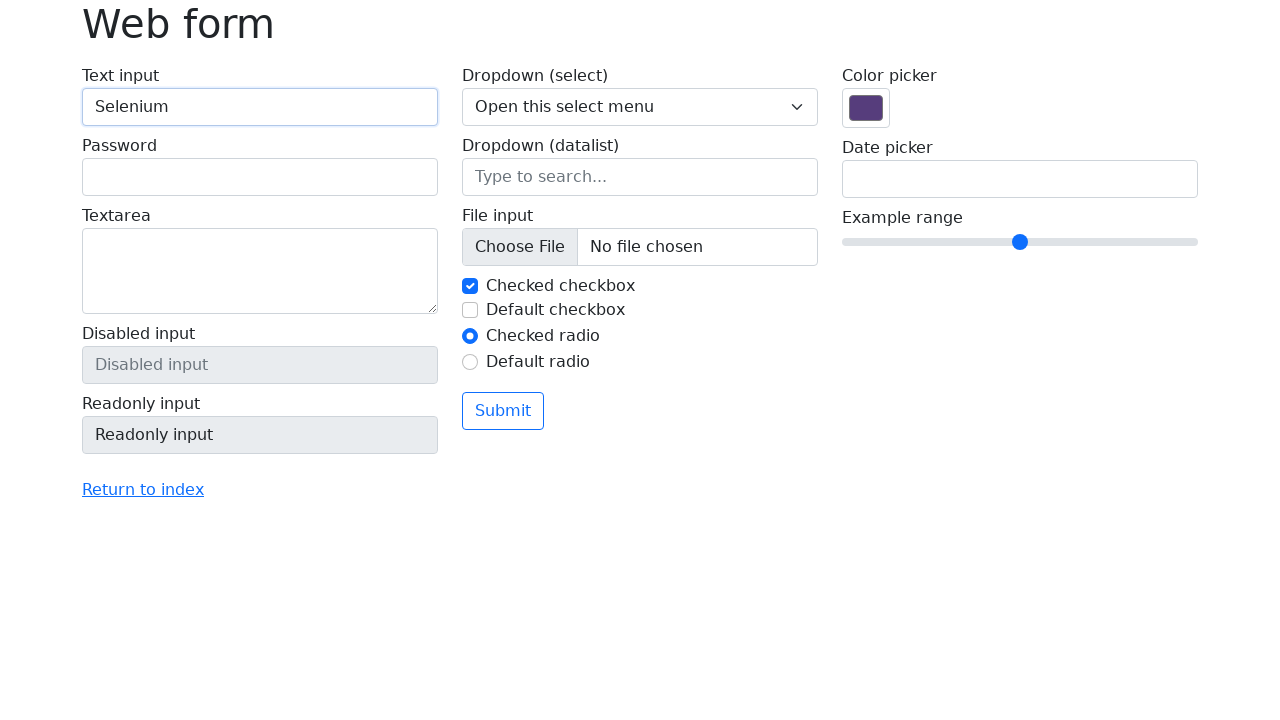

Clicked the submit button at (503, 411) on button
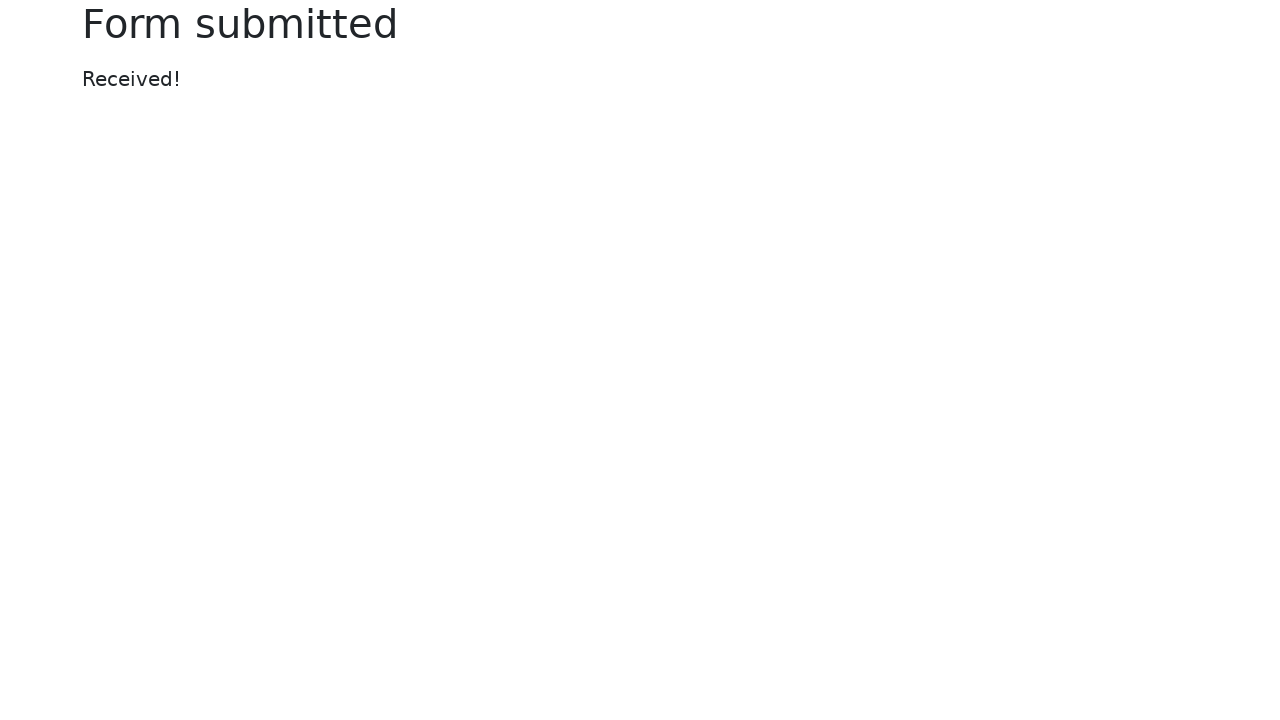

Success message element appeared
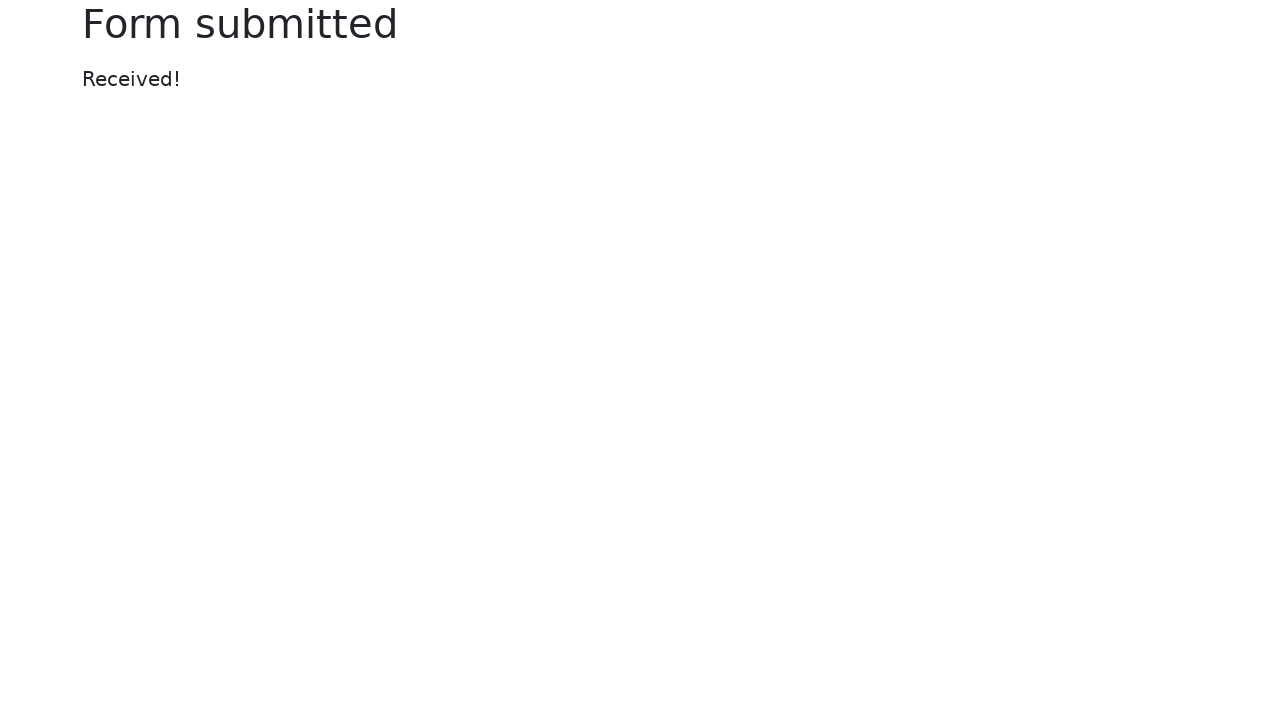

Verified success message displays 'Received!'
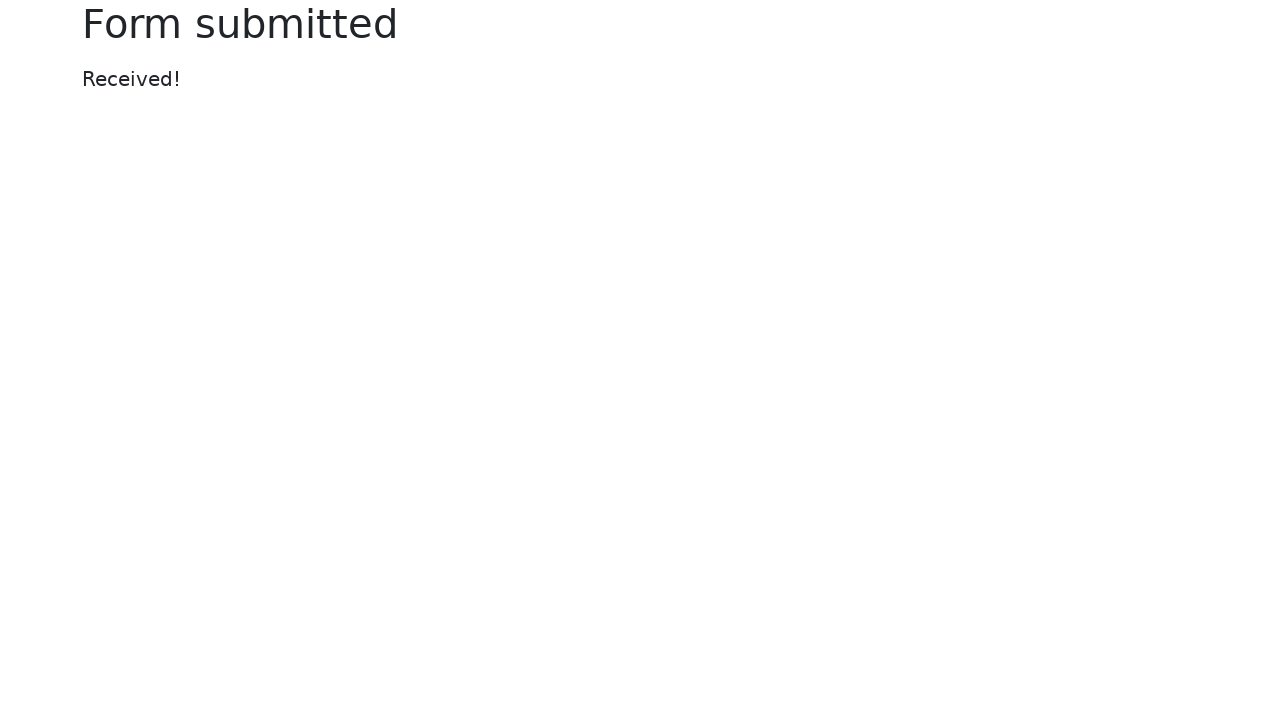

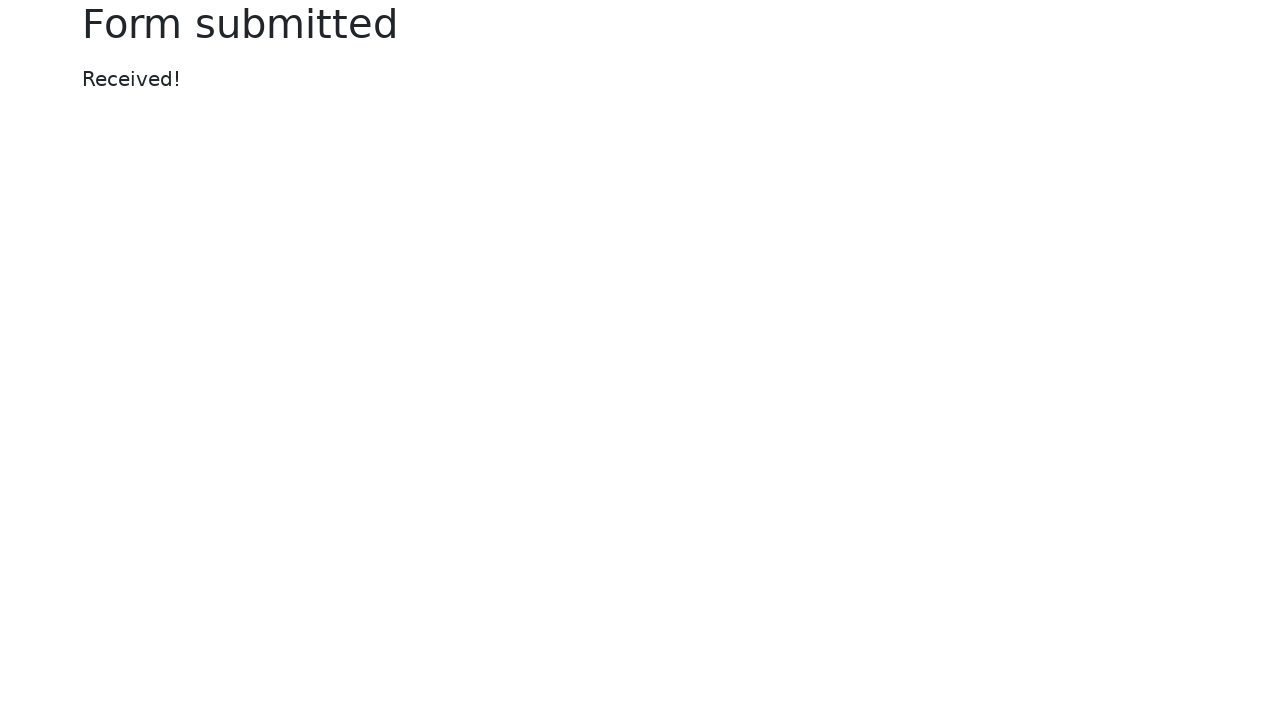